Tests Shadow DOM interaction by accessing a shadow root element and entering a search query in the input field

Starting URL: https://books-pwakit.appspot.com/

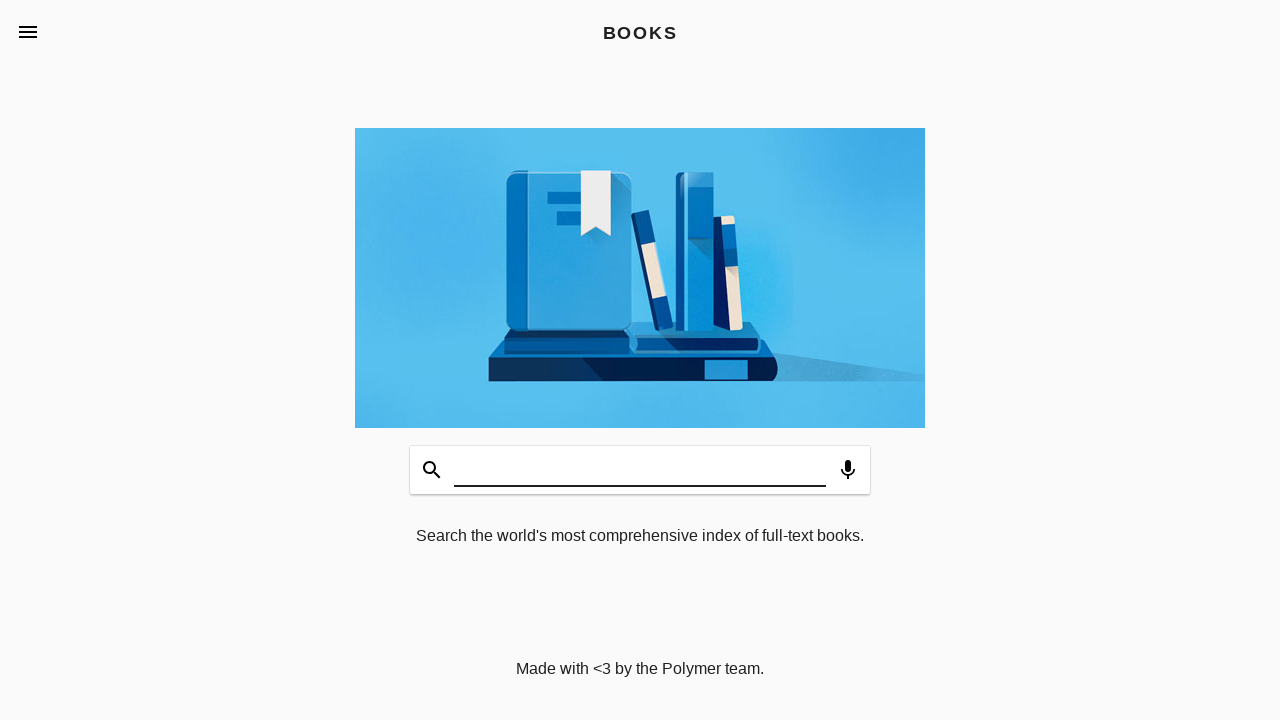

Shadow host element 'book-app' with apptitle='BOOKS' is present
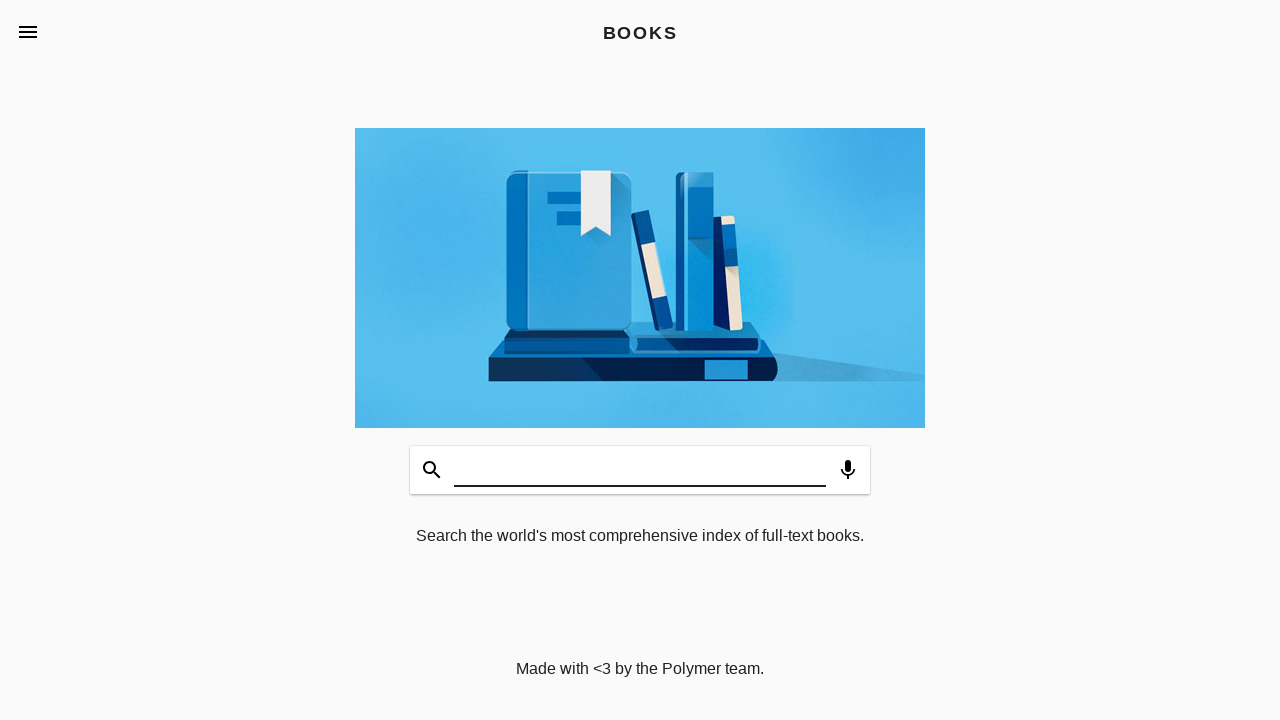

Entered 'Raja' in the search input field within Shadow DOM on book-app[apptitle='BOOKS'] >> #input
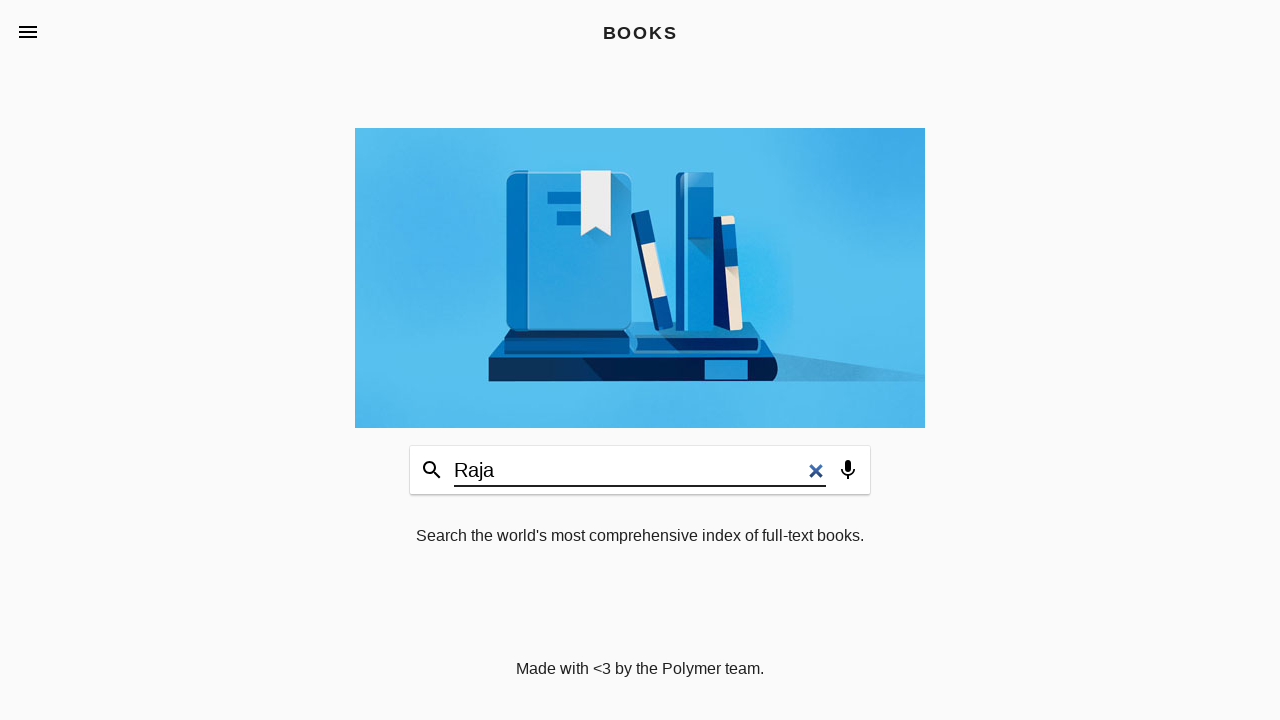

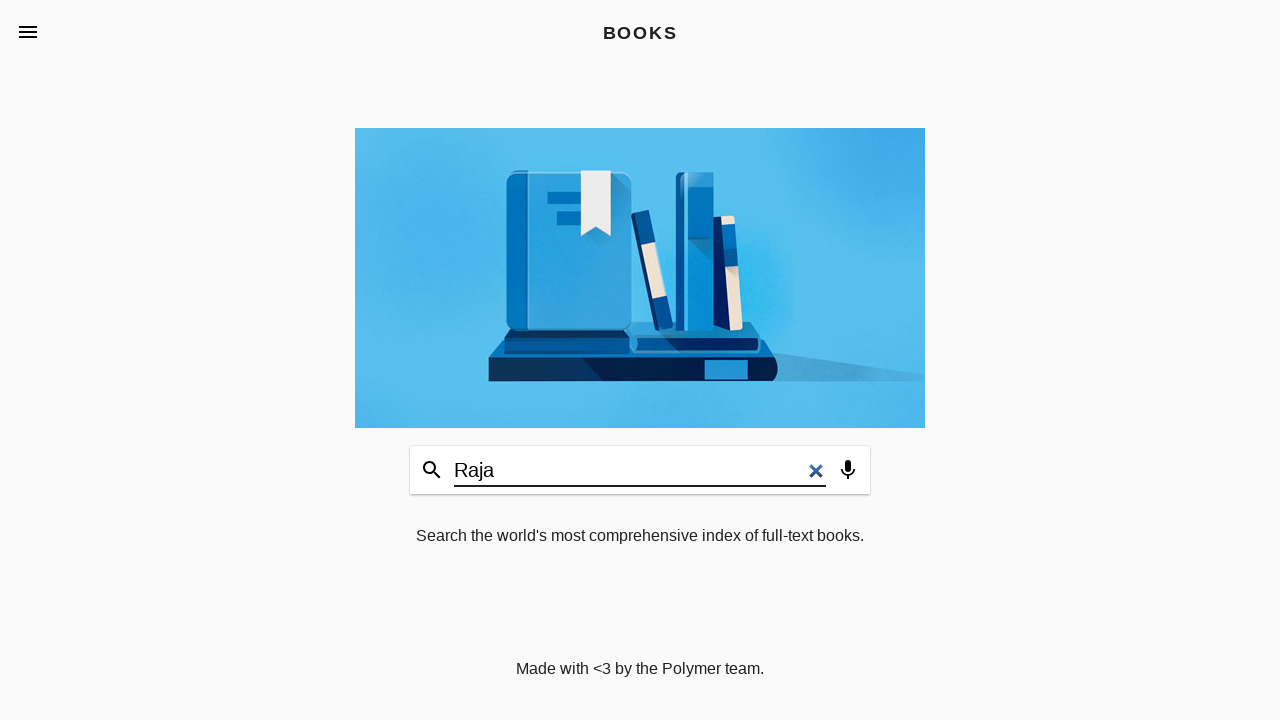